Tests that the todo counter displays the correct number of items as todos are added.

Starting URL: https://demo.playwright.dev/todomvc

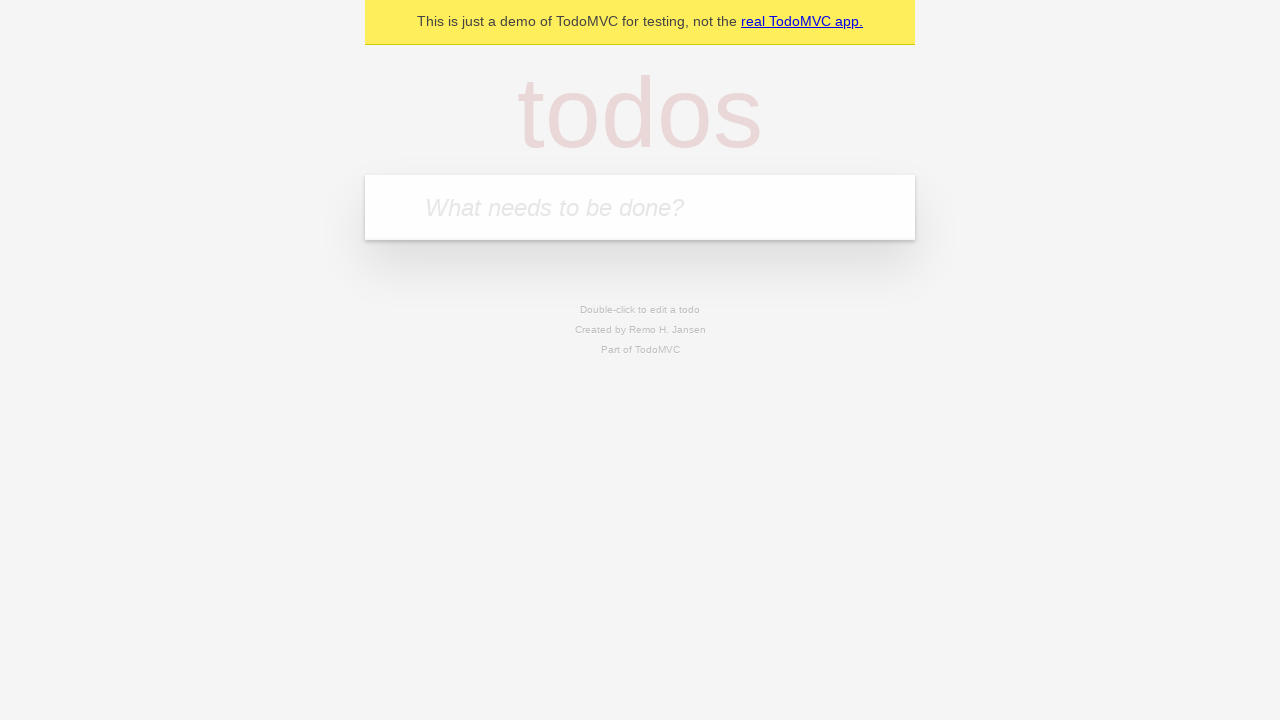

Located the todo input field
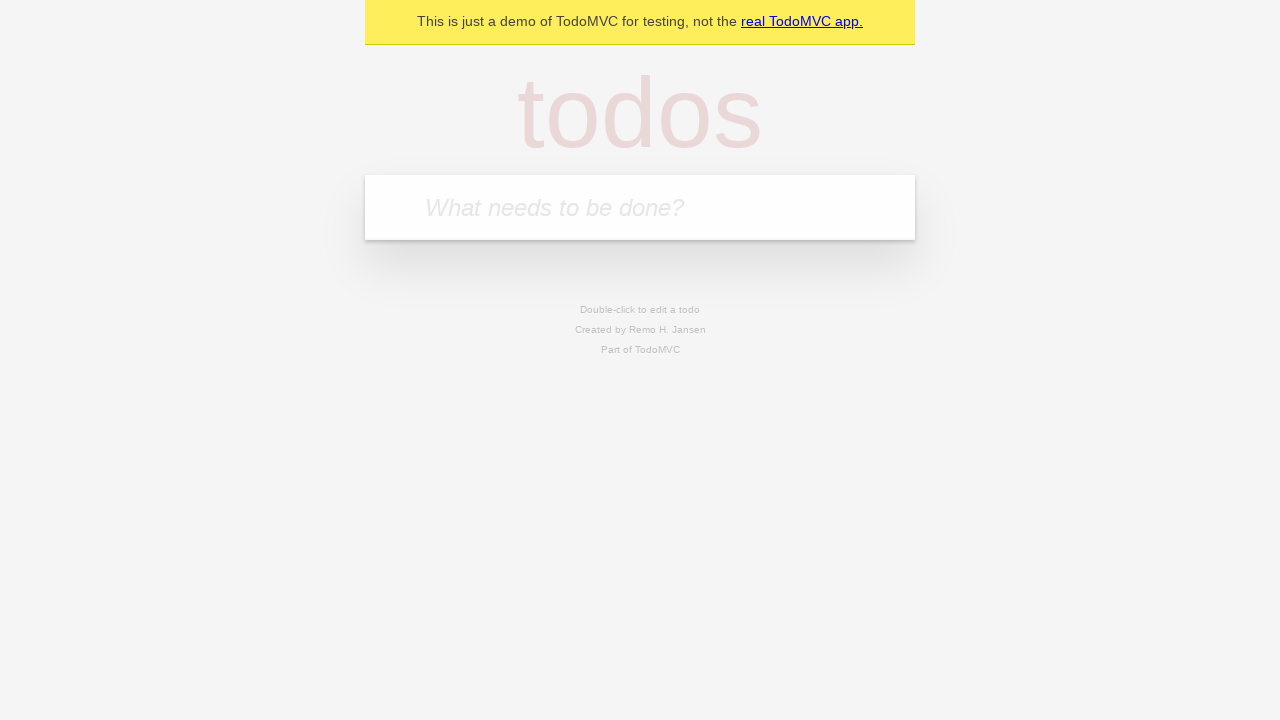

Filled todo input with 'buy some cheese' on internal:attr=[placeholder="What needs to be done?"i]
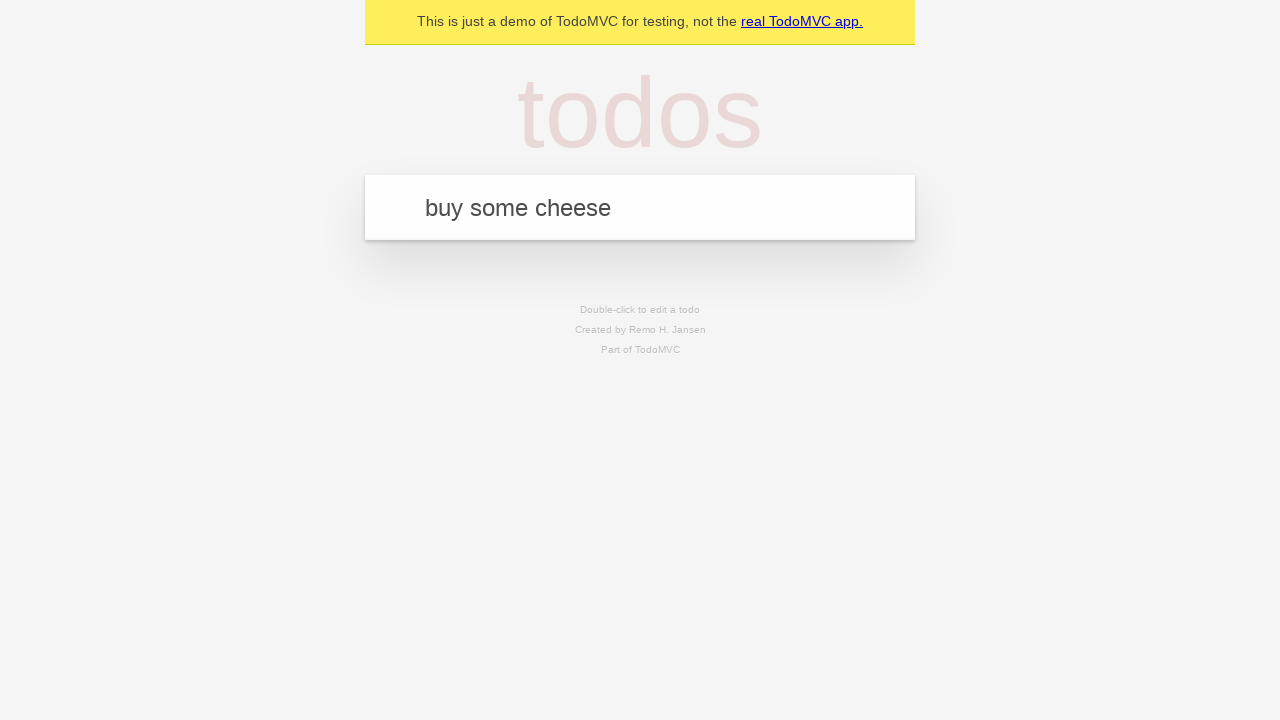

Pressed Enter to add first todo item on internal:attr=[placeholder="What needs to be done?"i]
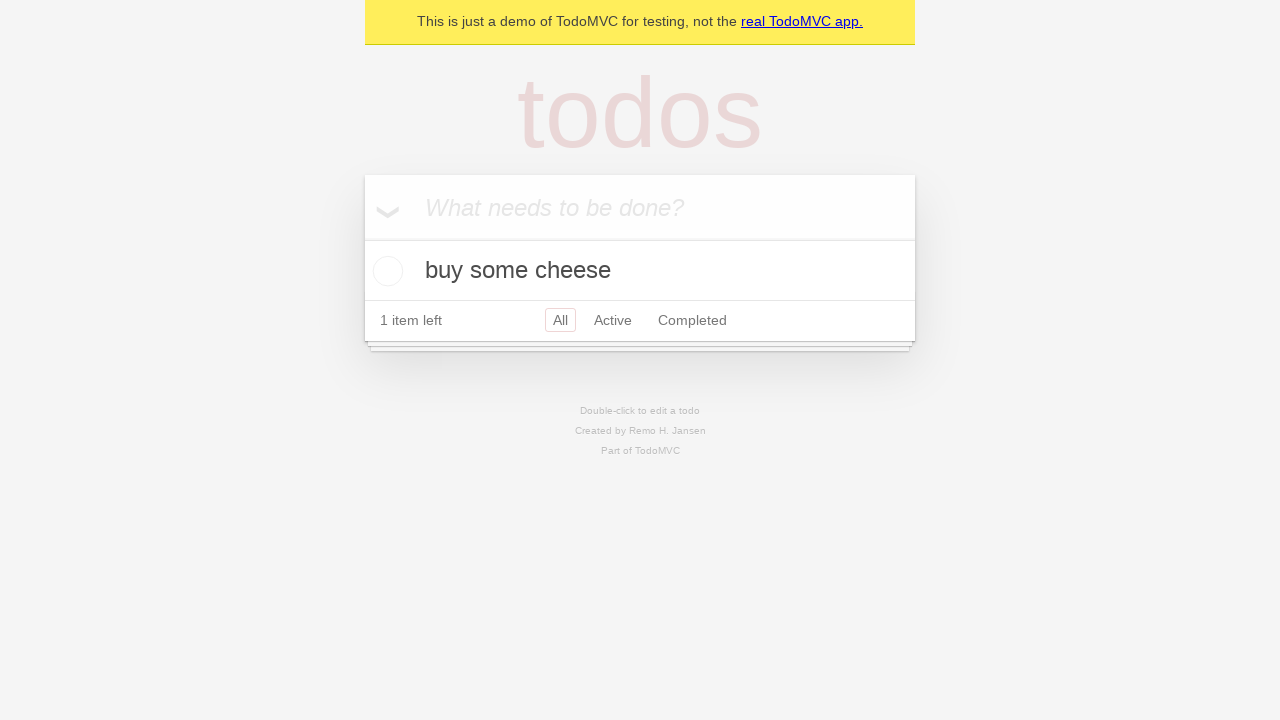

Verified counter displays '1 item'
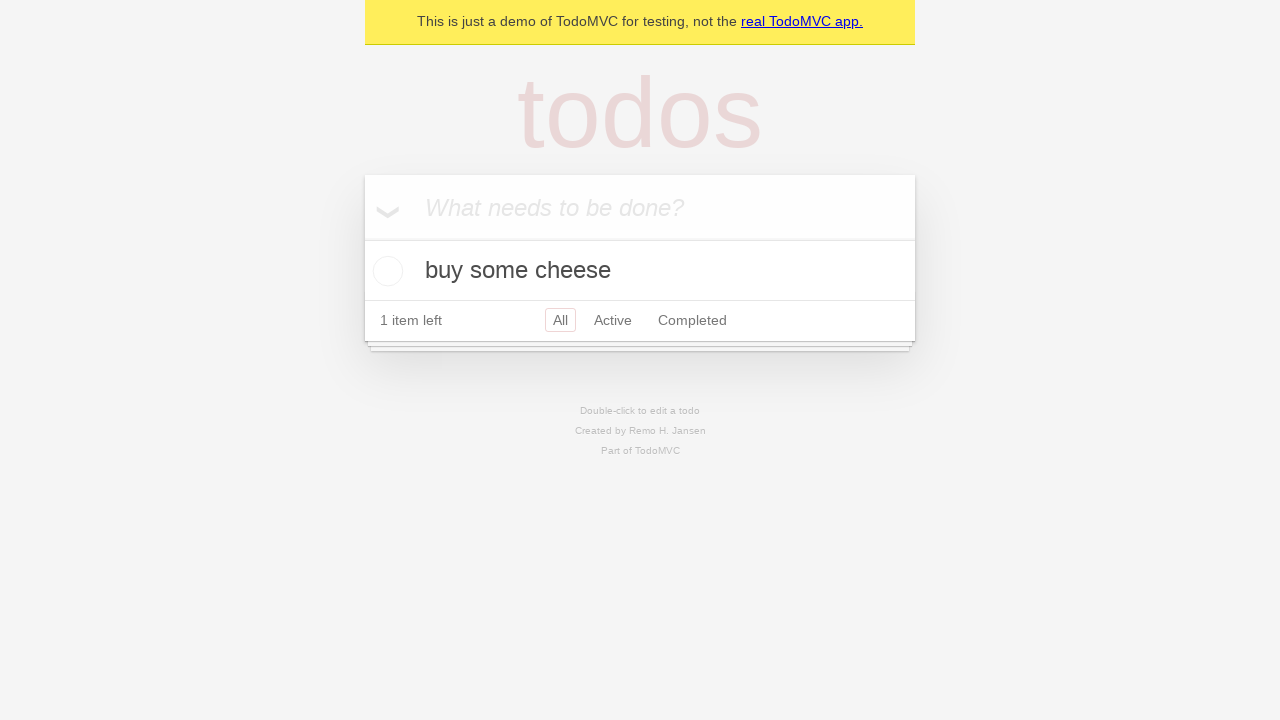

Filled todo input with 'feed the cat' on internal:attr=[placeholder="What needs to be done?"i]
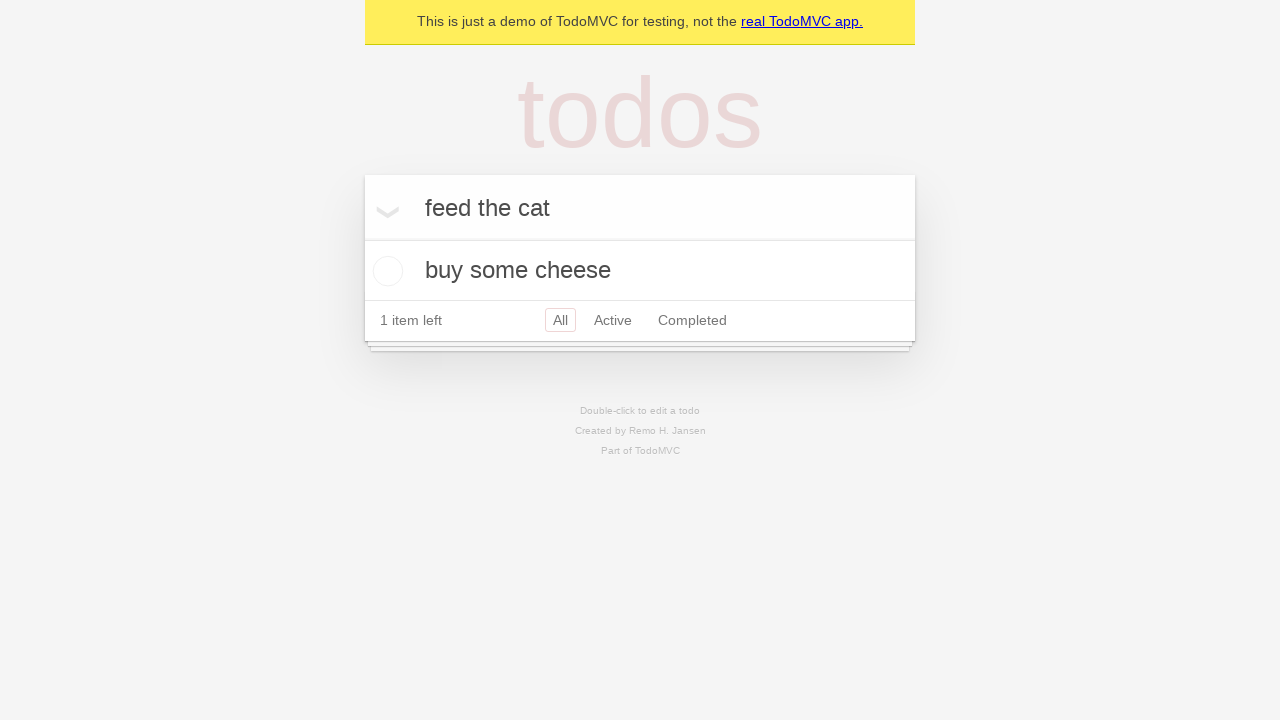

Pressed Enter to add second todo item on internal:attr=[placeholder="What needs to be done?"i]
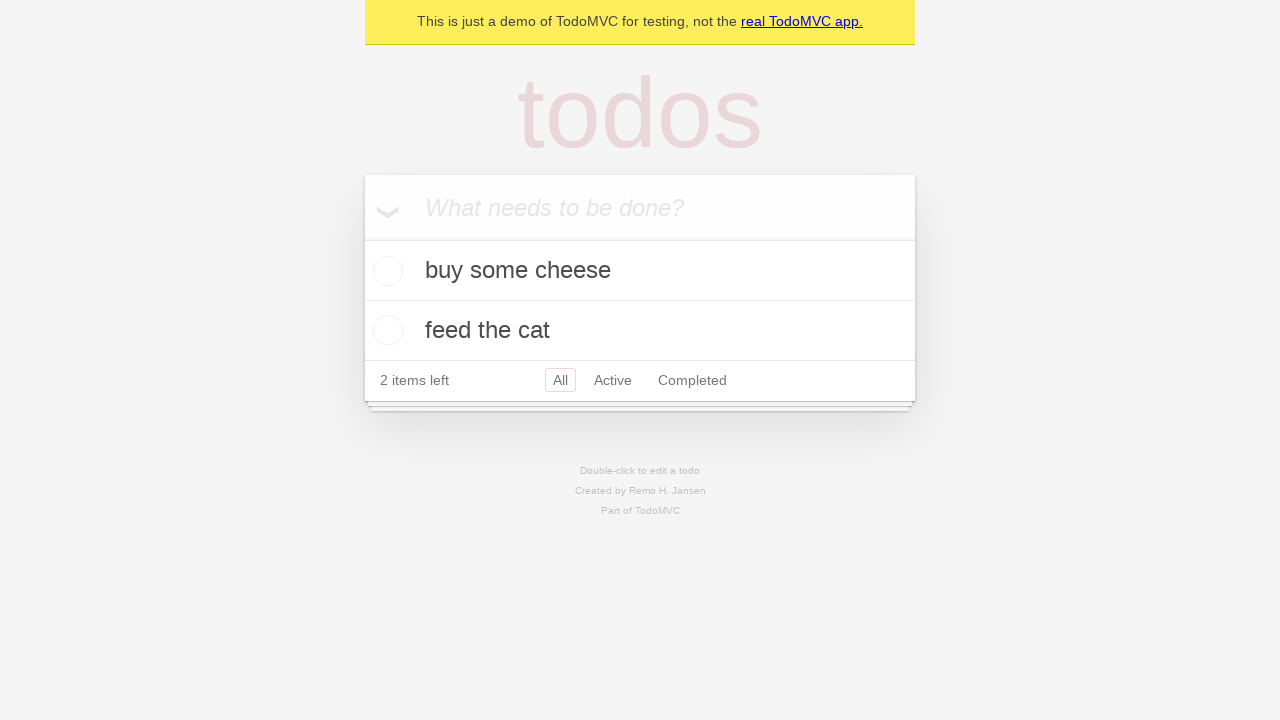

Verified counter displays '2 items'
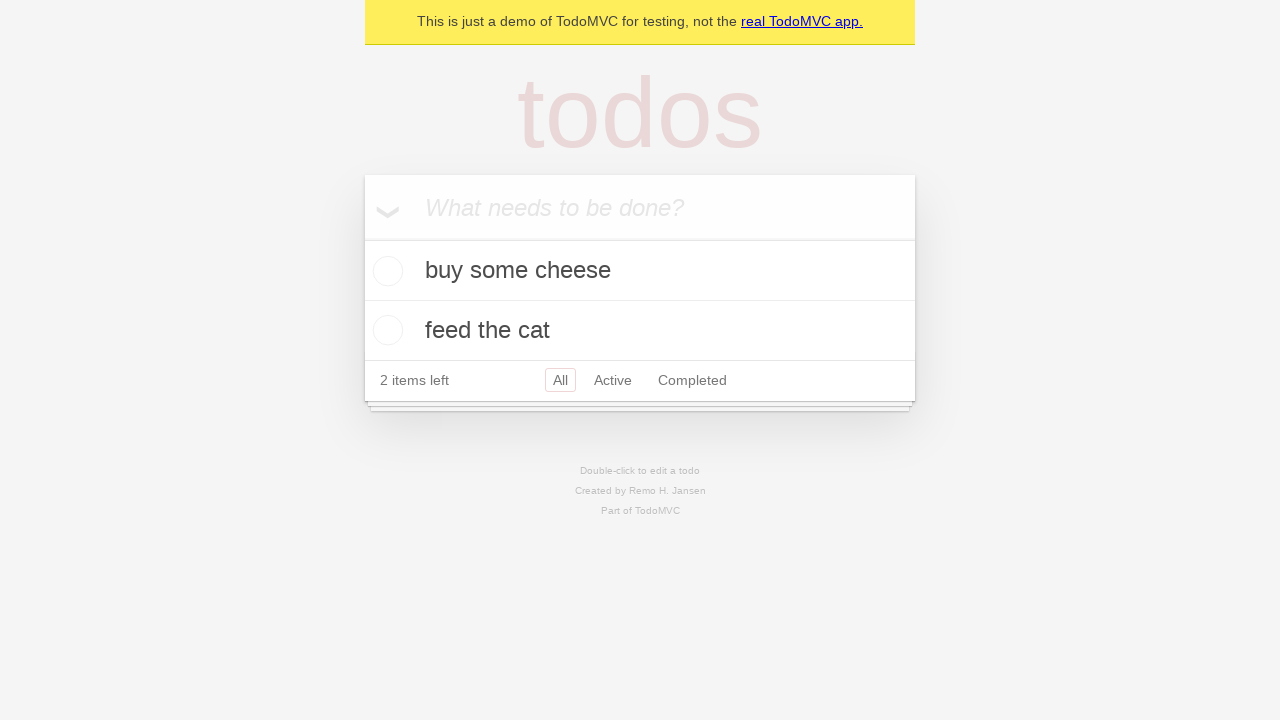

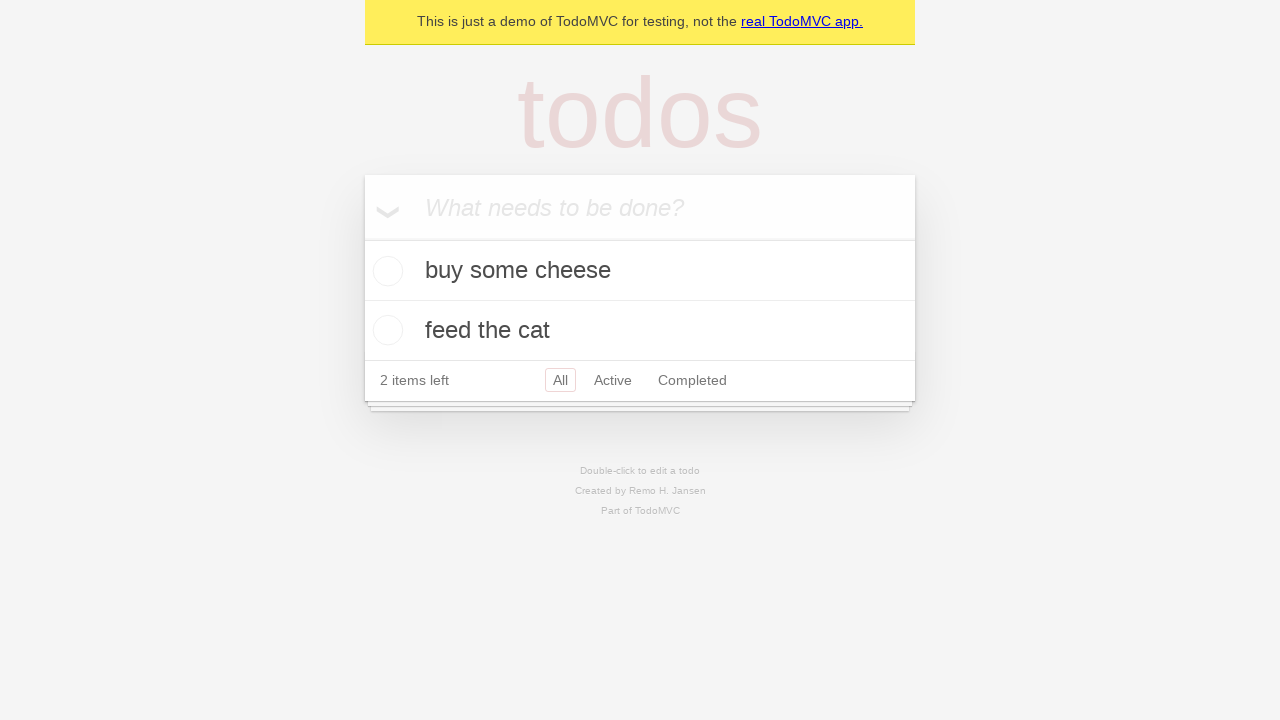